Tests window handling by clicking a link that opens a new window, switching between windows, and verifying content in both windows

Starting URL: https://the-internet.herokuapp.com

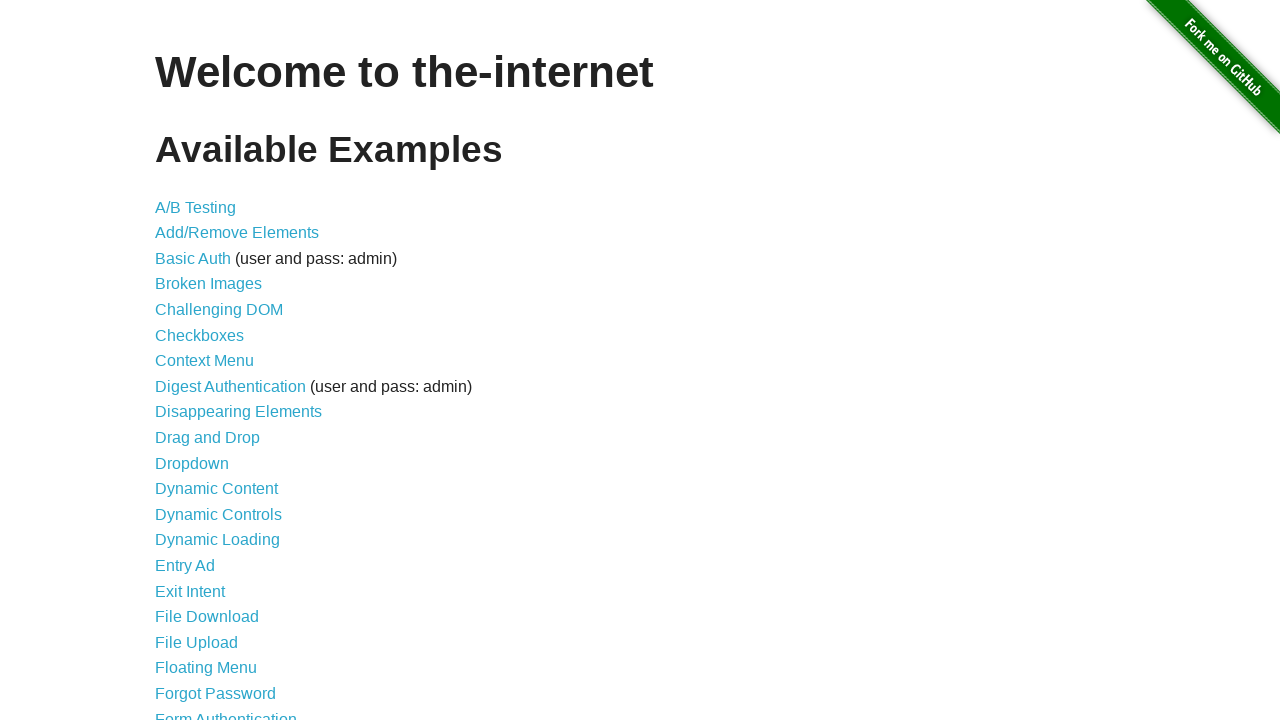

Clicked on Multiple Windows link at (218, 369) on a:has-text('Multiple Windows')
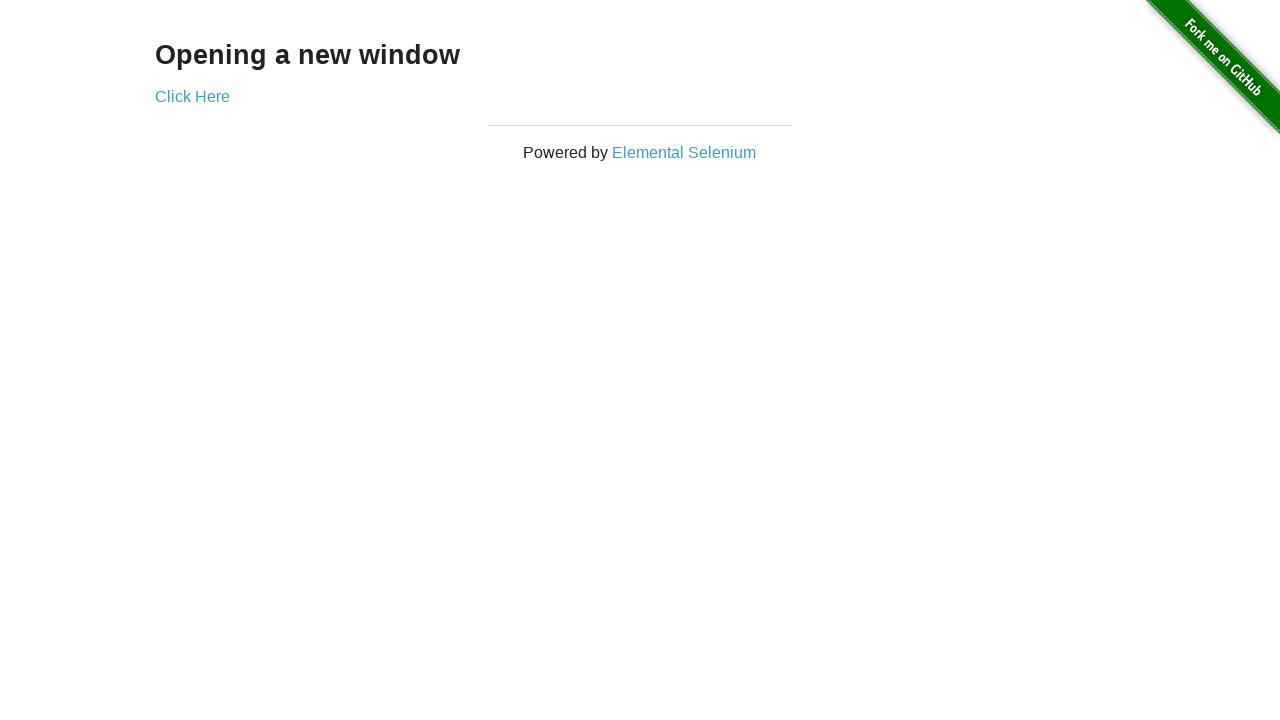

Clicked link that opens new window at (192, 96) on a[target='_blank']
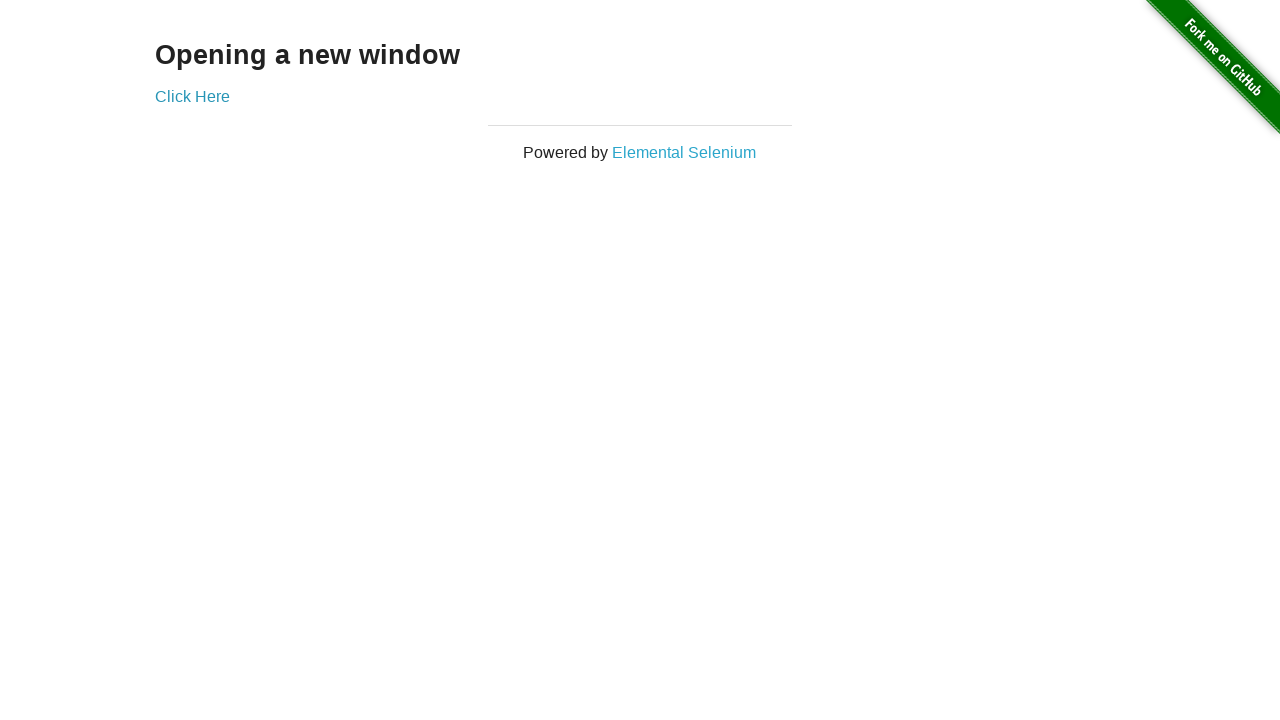

New window opened and captured
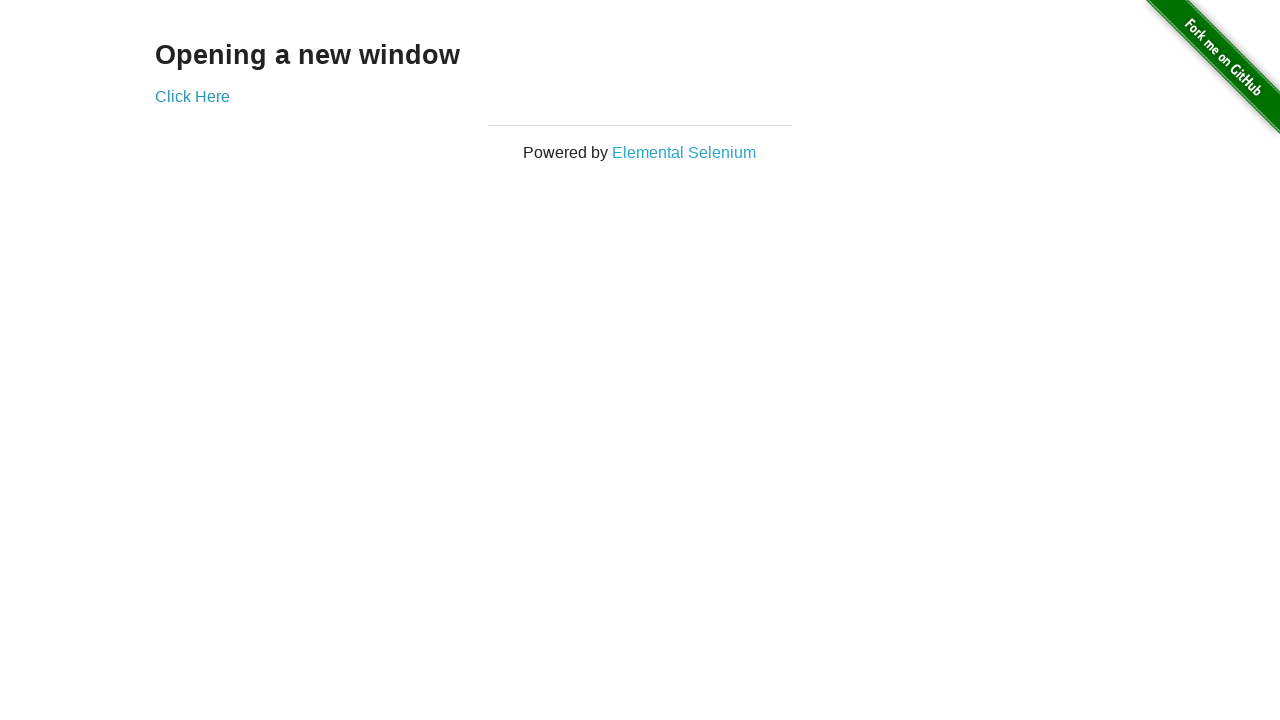

Retrieved text from new window: New Window
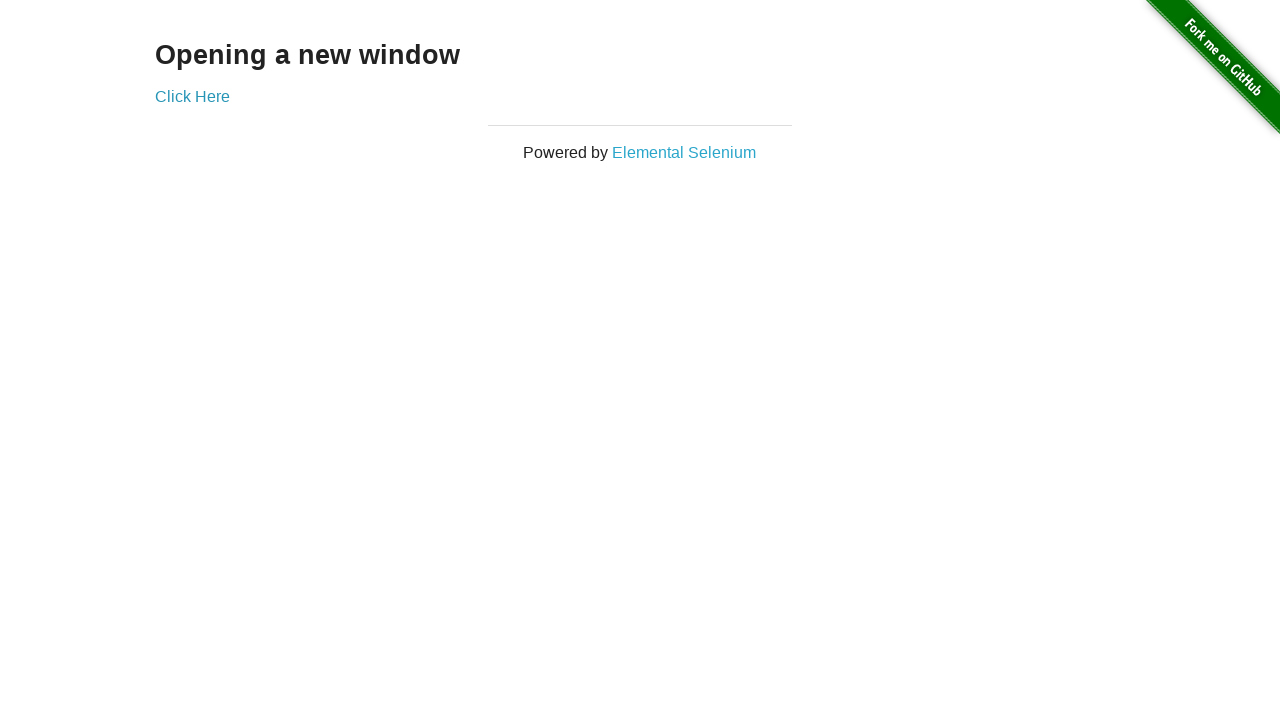

Retrieved text from original window: Opening a new window
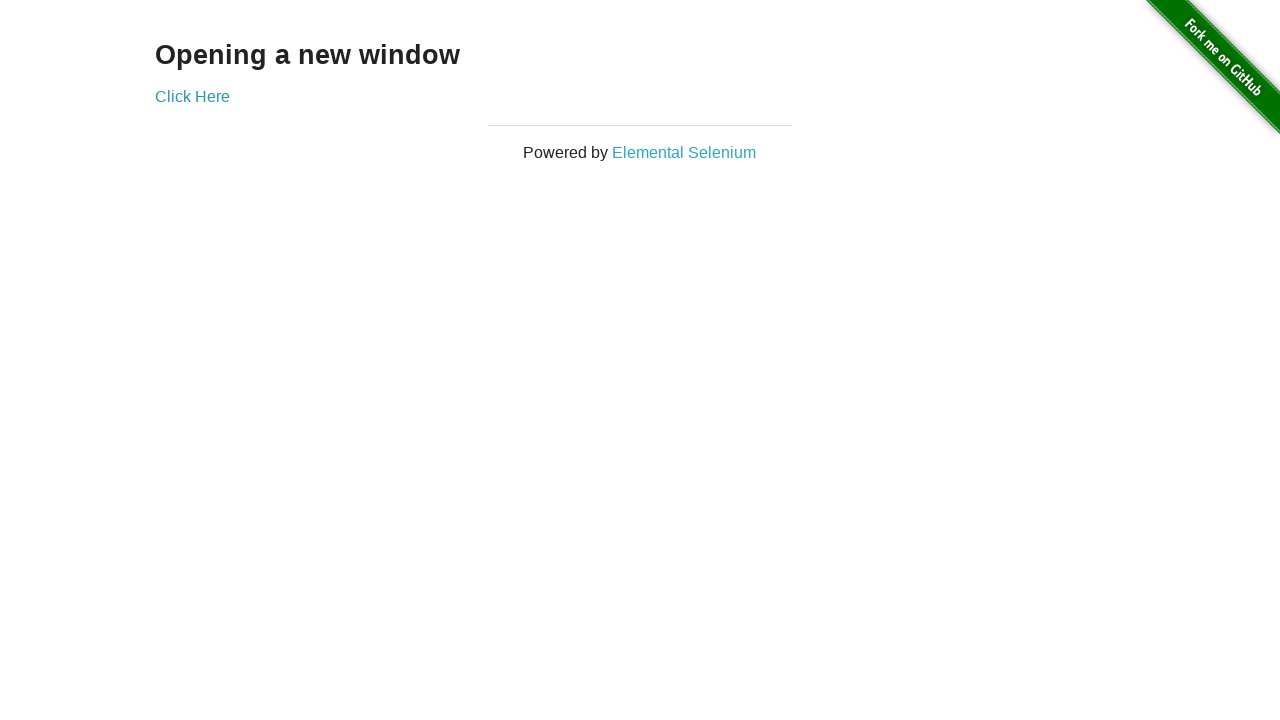

Closed the new window
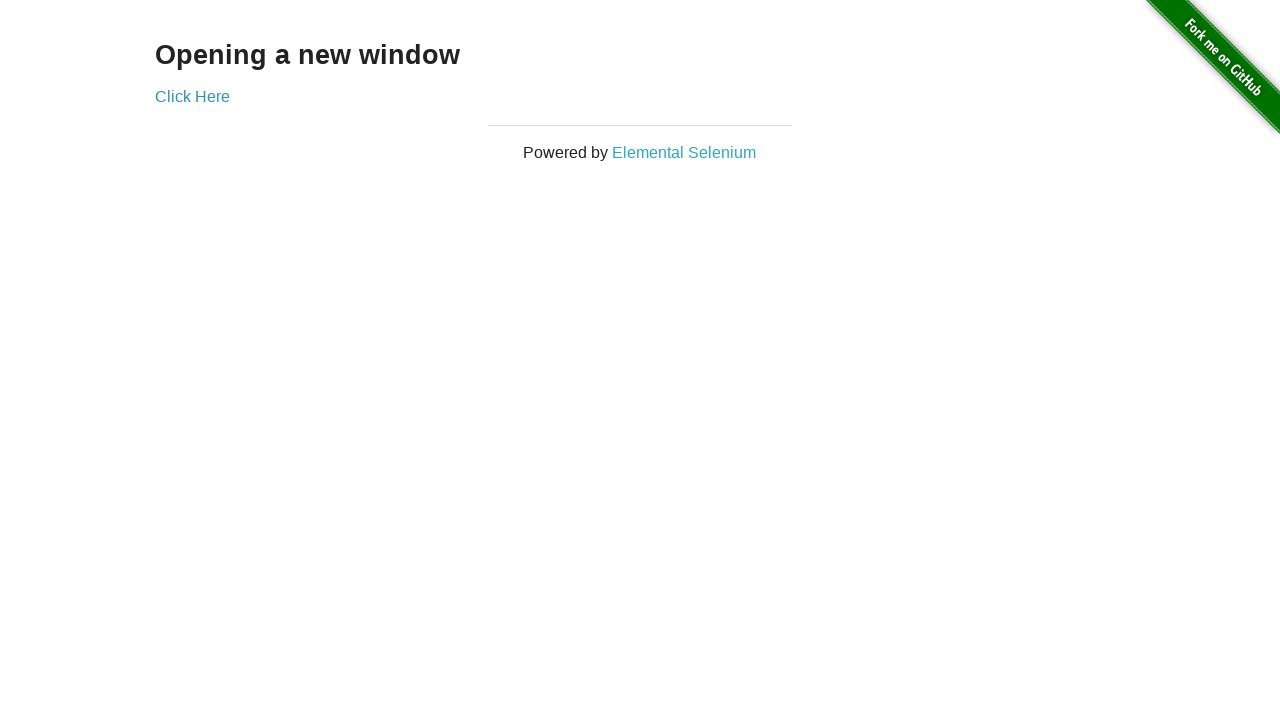

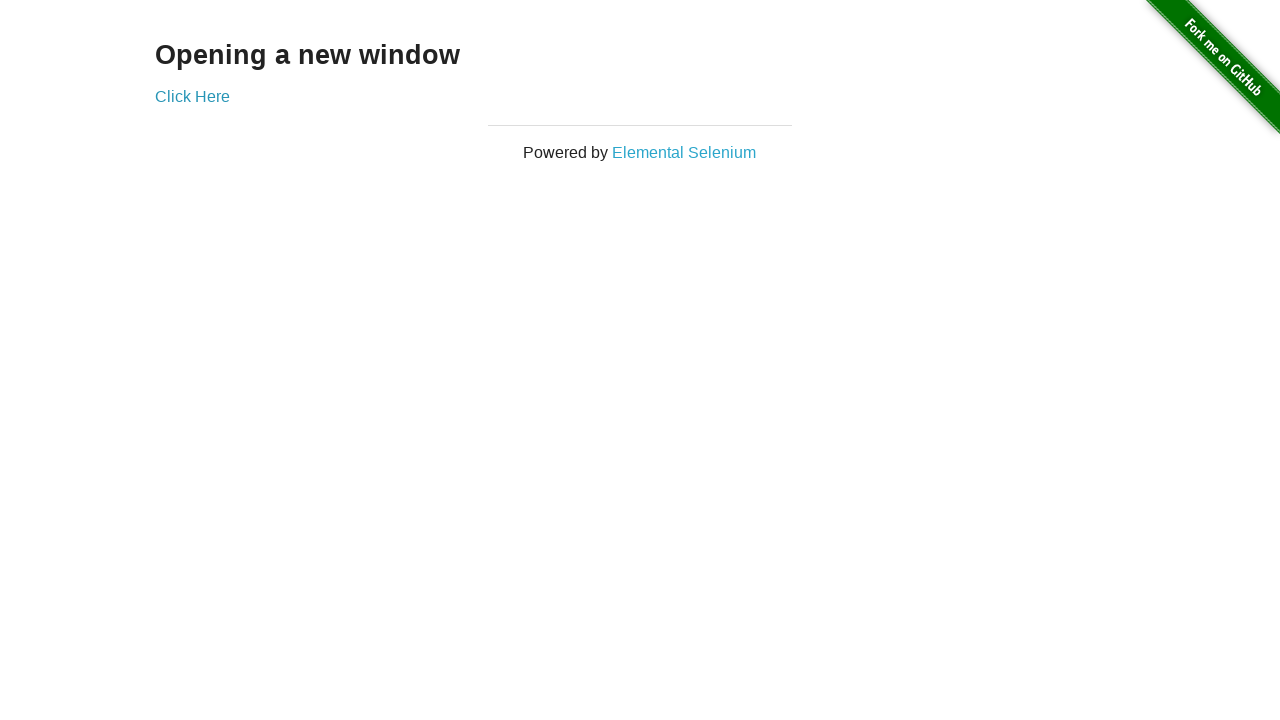